Tests table traversal by iterating through product table rows and finding a specific course name containing "Master Selenium Automation in simple Python Language"

Starting URL: https://rahulshettyacademy.com/AutomationPractice/

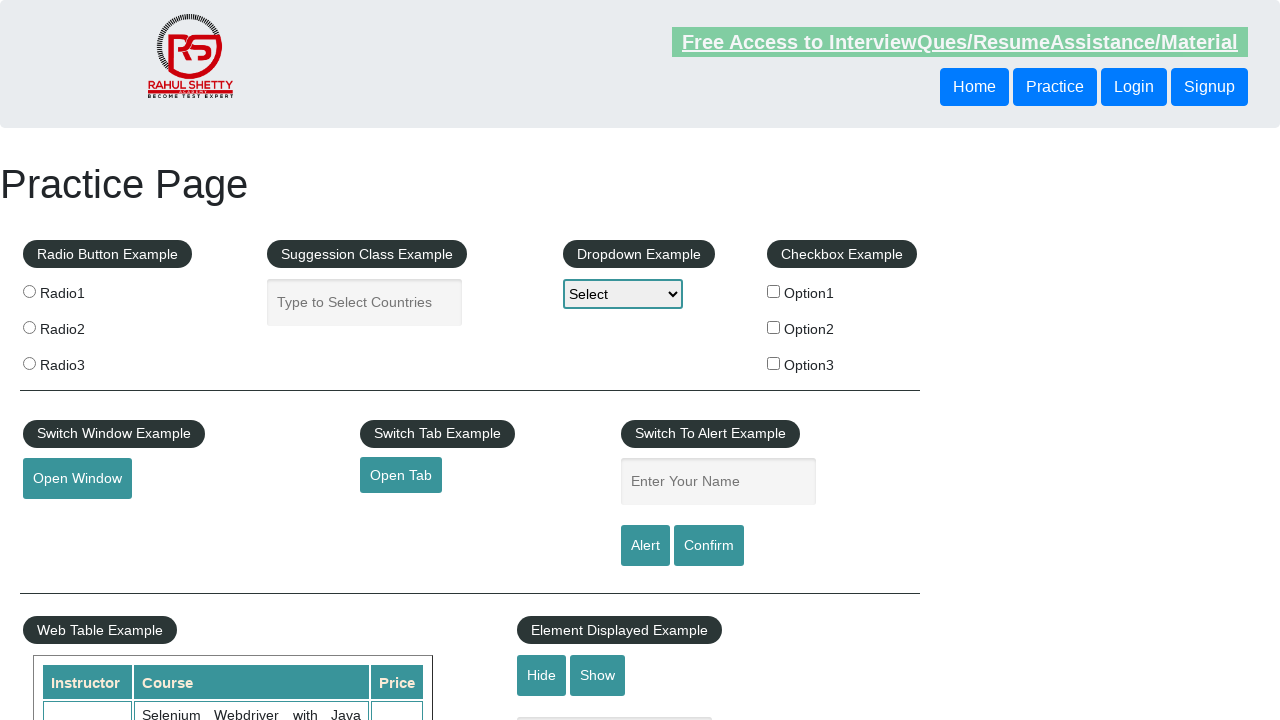

Waited for product table to load
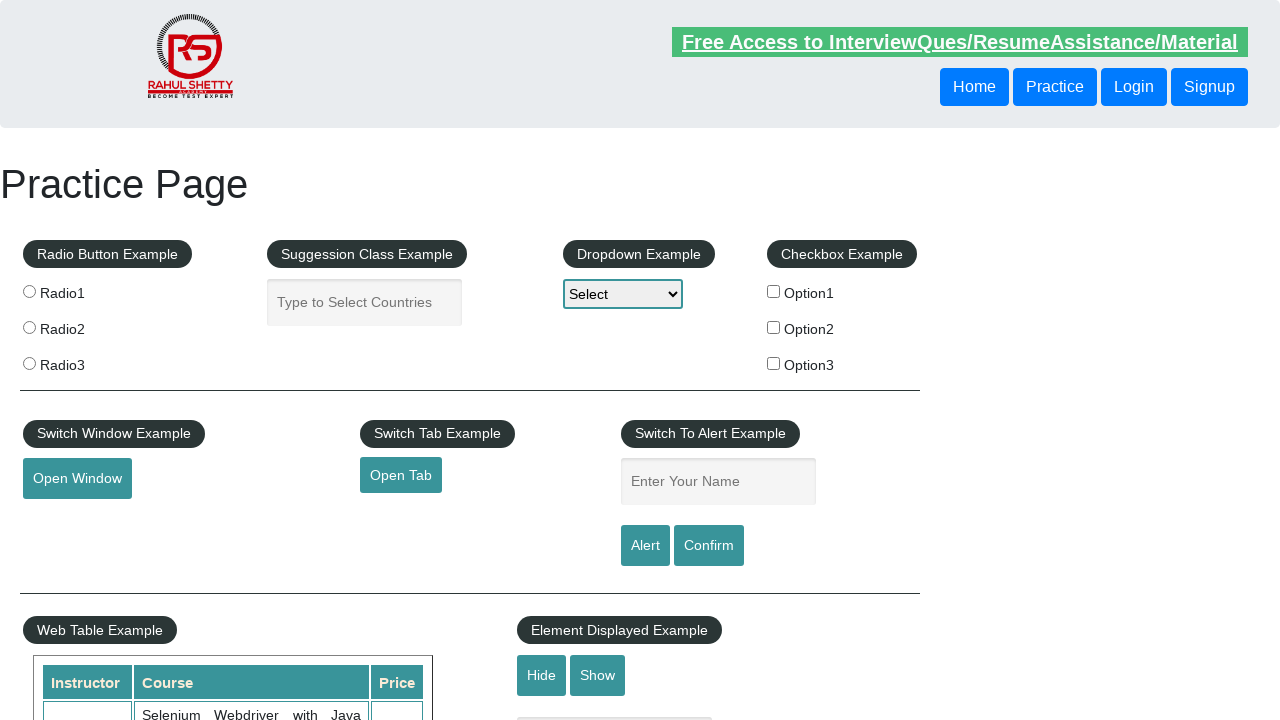

Retrieved all cells from second column of product table
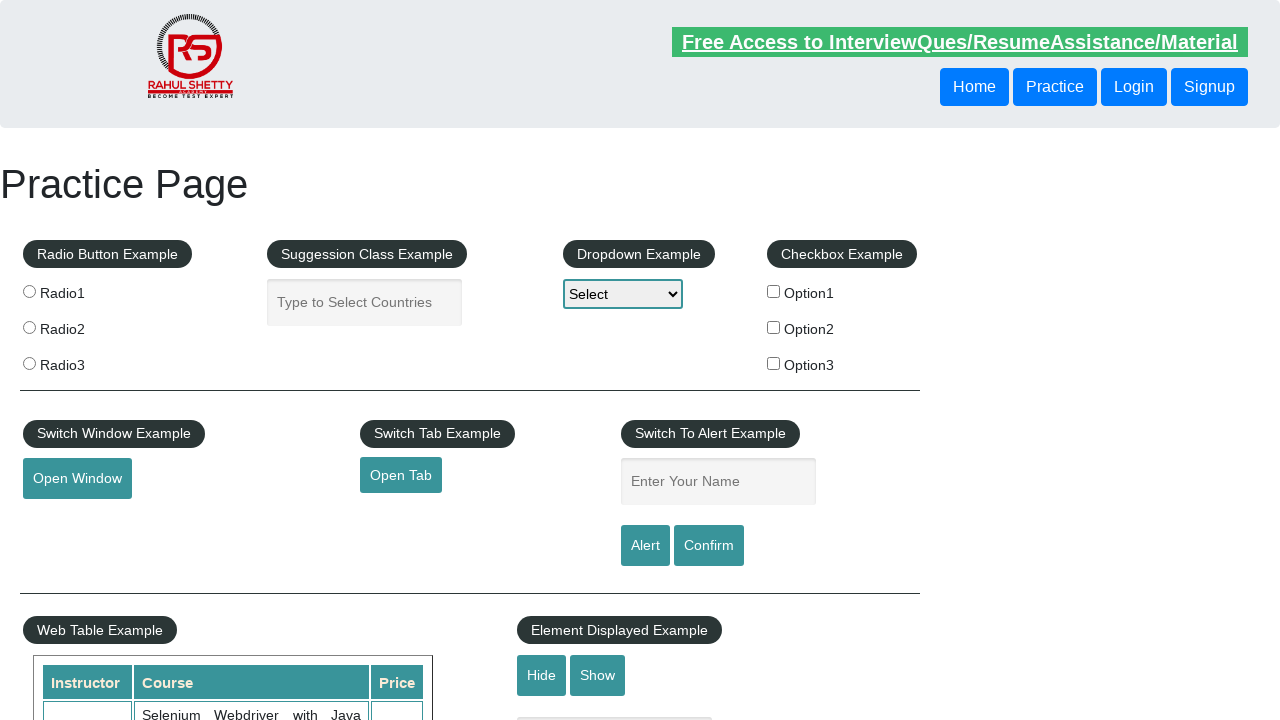

Retrieved text content from table cell 0: 'Selenium Webdriver with Java Basics + Advanced + Interview Guide'
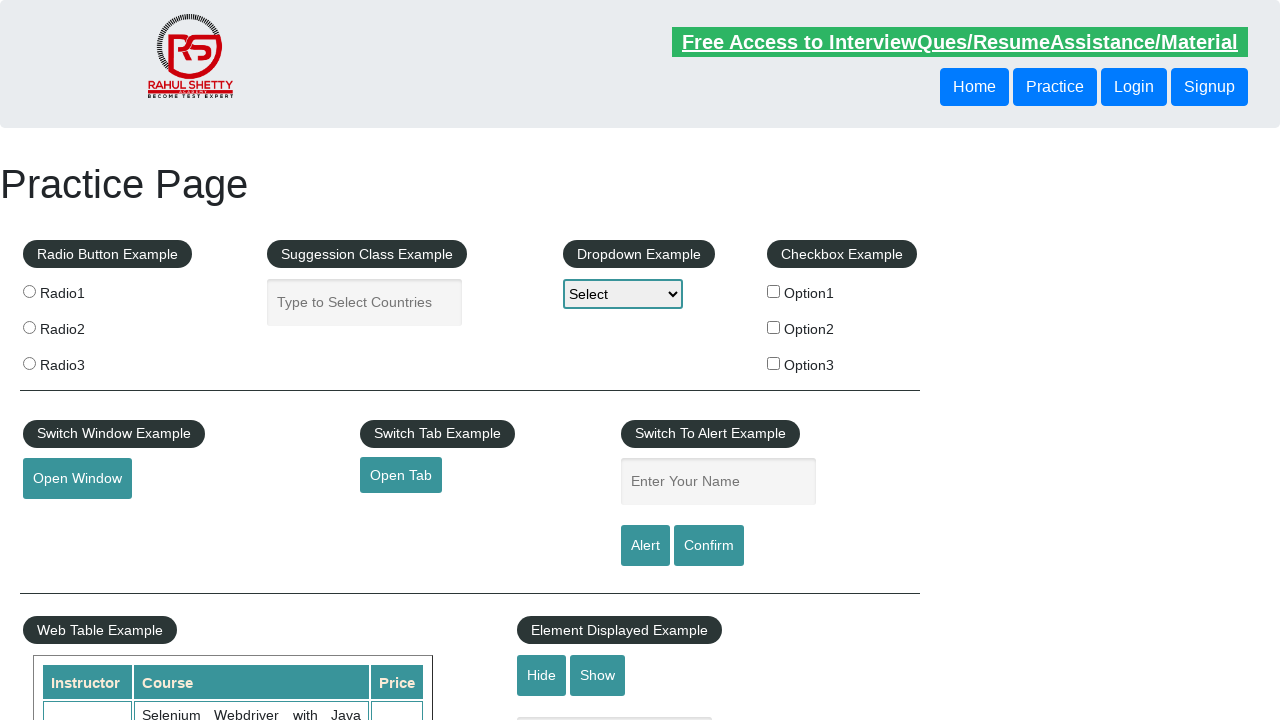

Retrieved text content from table cell 1: 'Learn SQL in Practical + Database Testing from Scratch'
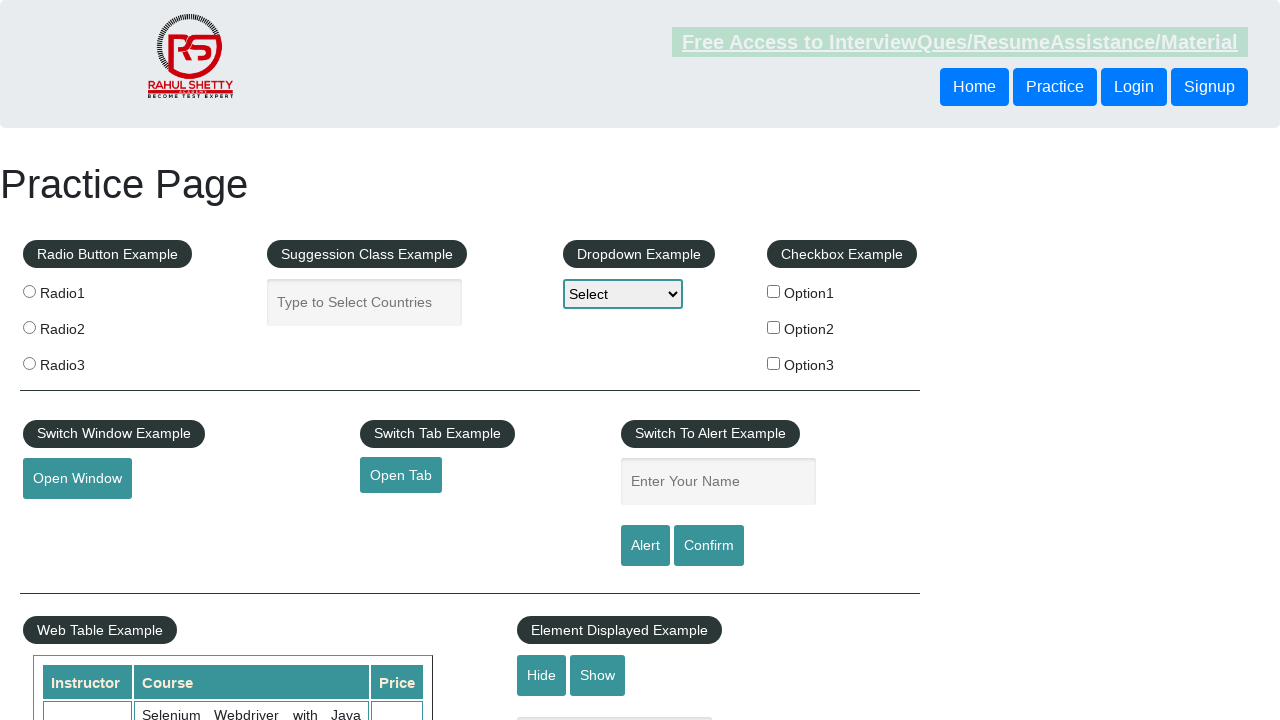

Retrieved text content from table cell 2: 'Appium (Selenium) - Mobile Automation Testing from Scratch'
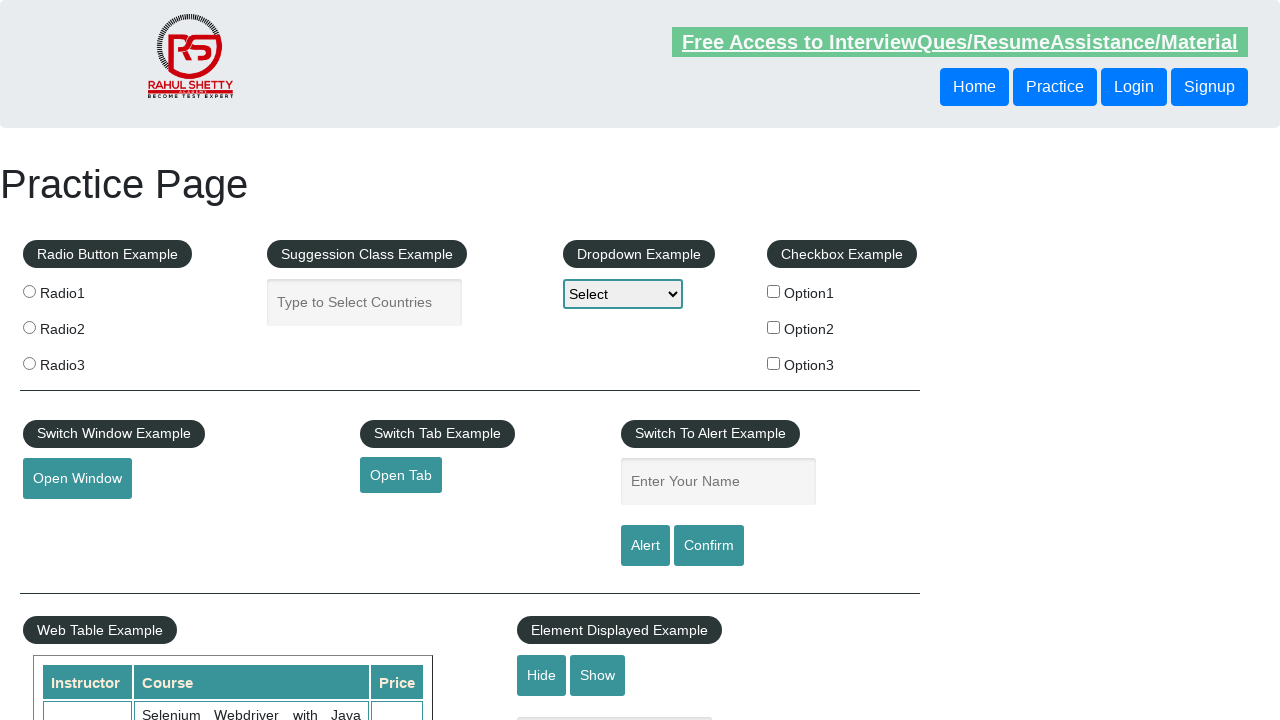

Retrieved text content from table cell 3: 'WebSecurity Testing for Beginners-QA knowledge to next level'
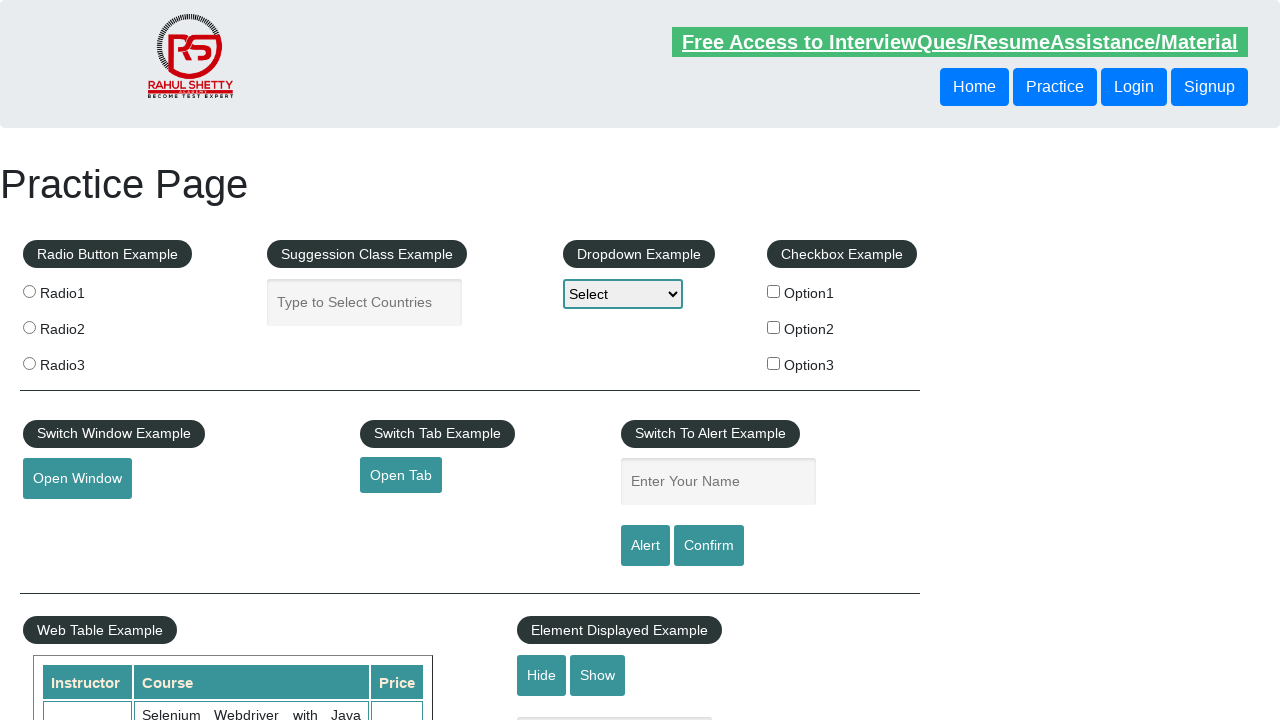

Retrieved text content from table cell 4: 'Learn JMETER from Scratch - (Performance + Load) Testing Tool'
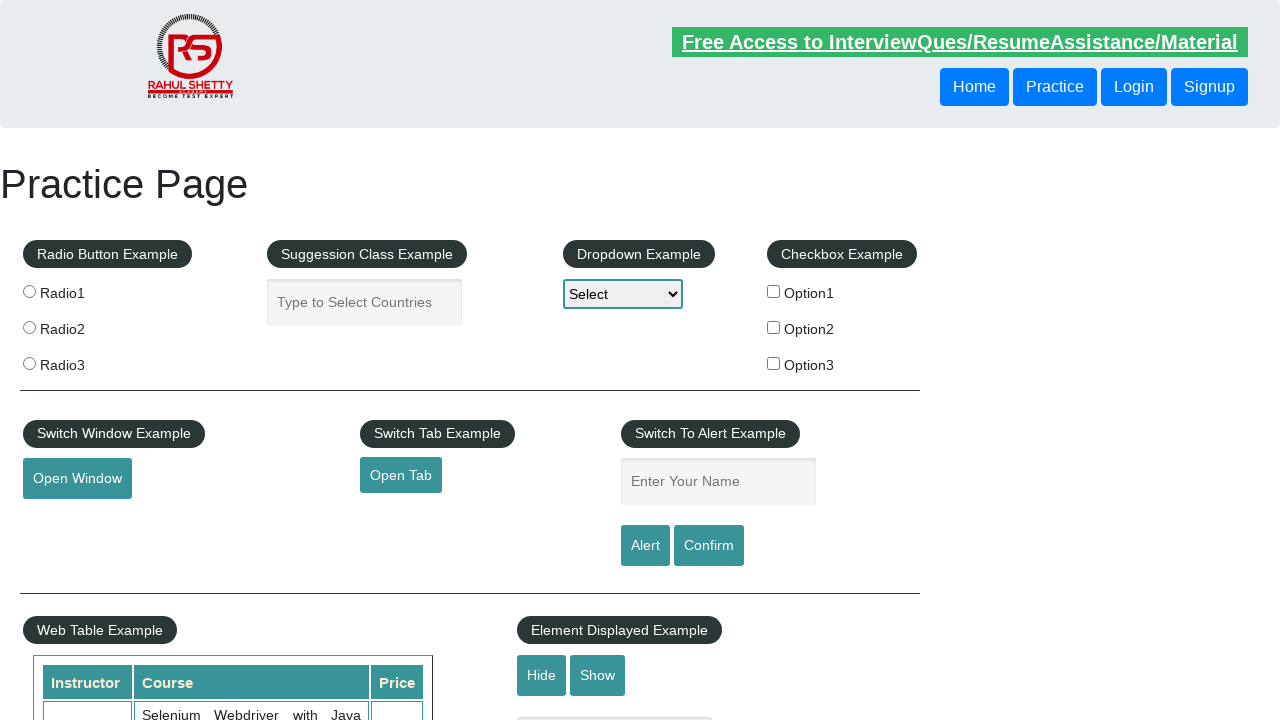

Retrieved text content from table cell 5: 'WebServices / REST API Testing with SoapUI'
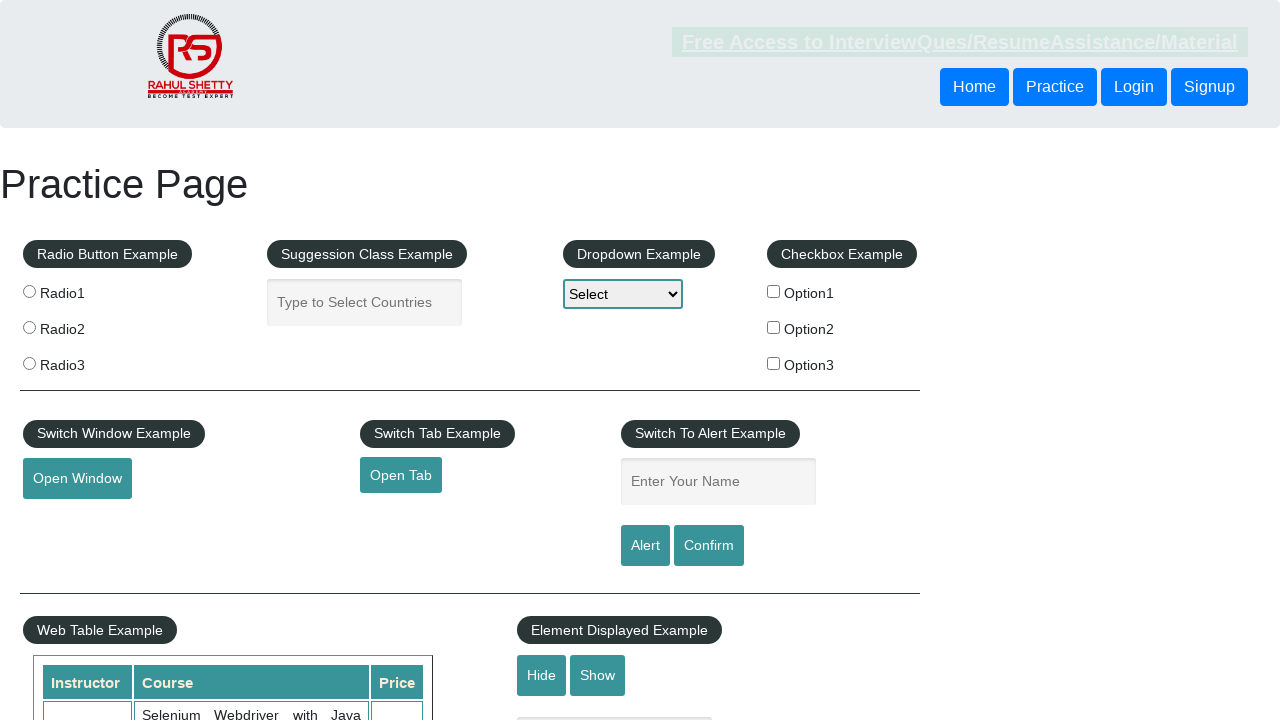

Retrieved text content from table cell 6: 'QA Expert Course :Software Testing + Bugzilla + SQL + Agile'
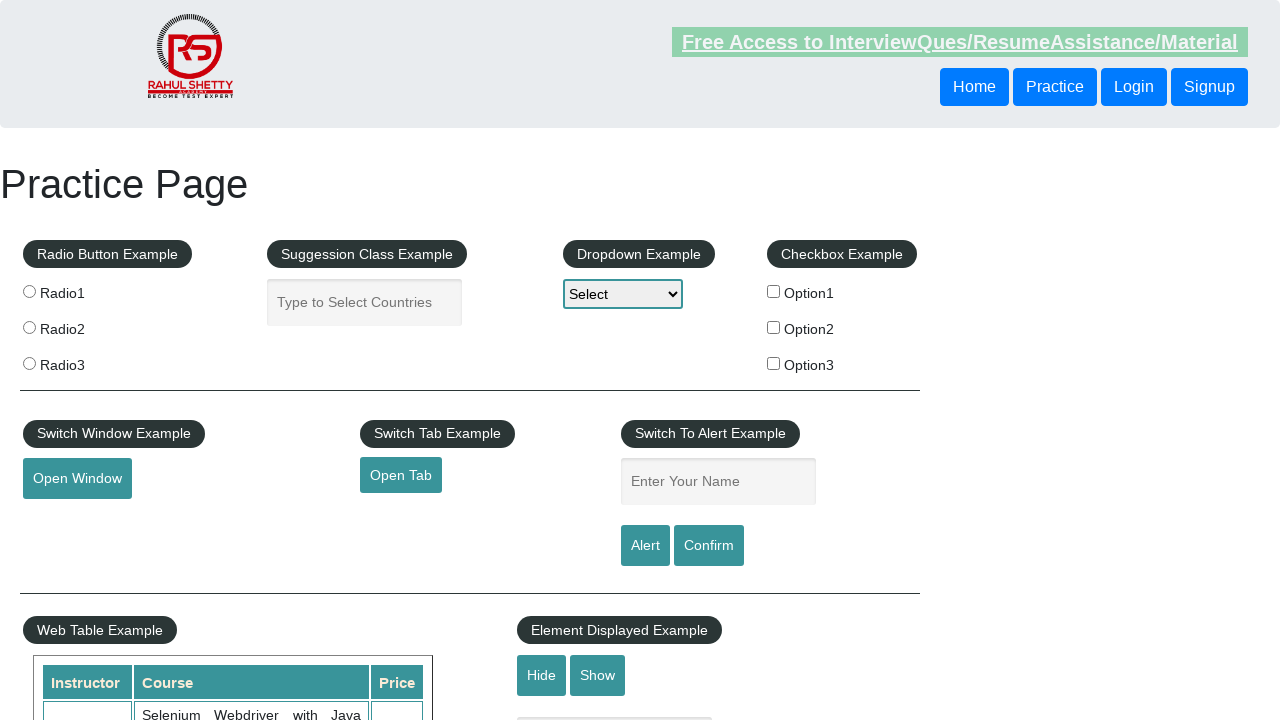

Retrieved text content from table cell 7: 'Master Selenium Automation in simple Python Language'
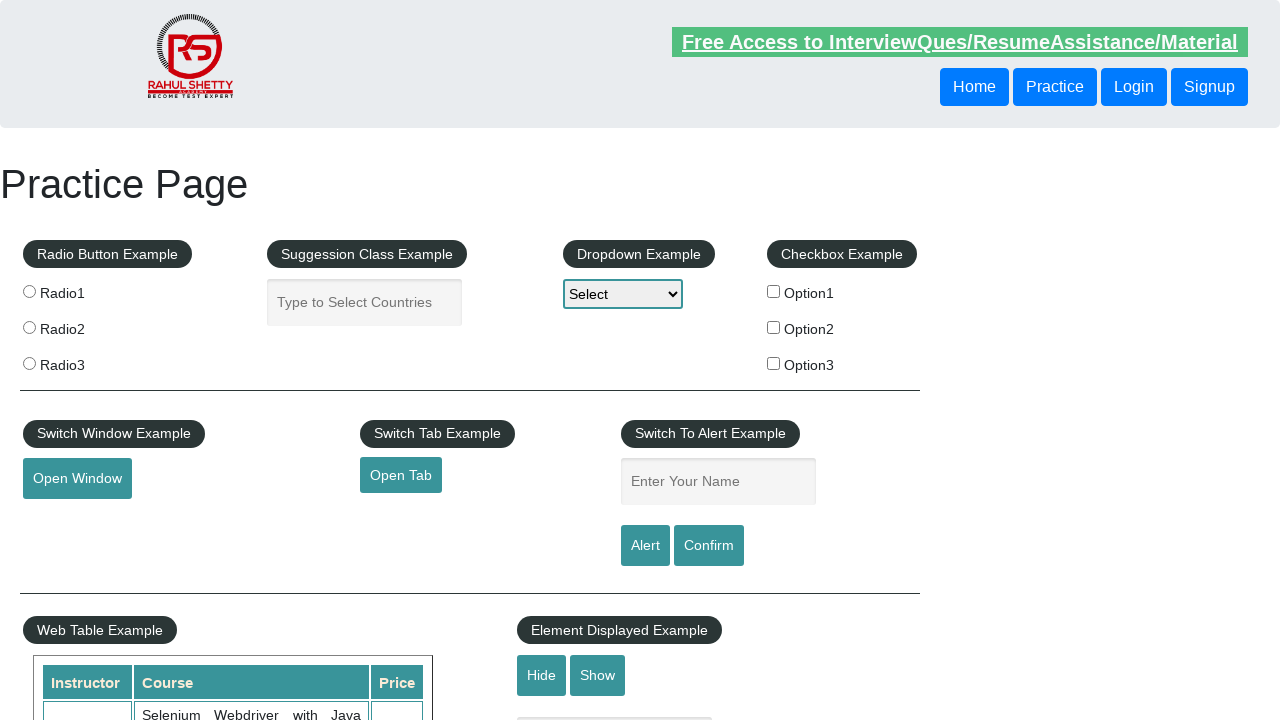

Found matching course at index 7: 'Master Selenium Automation in simple Python Language'
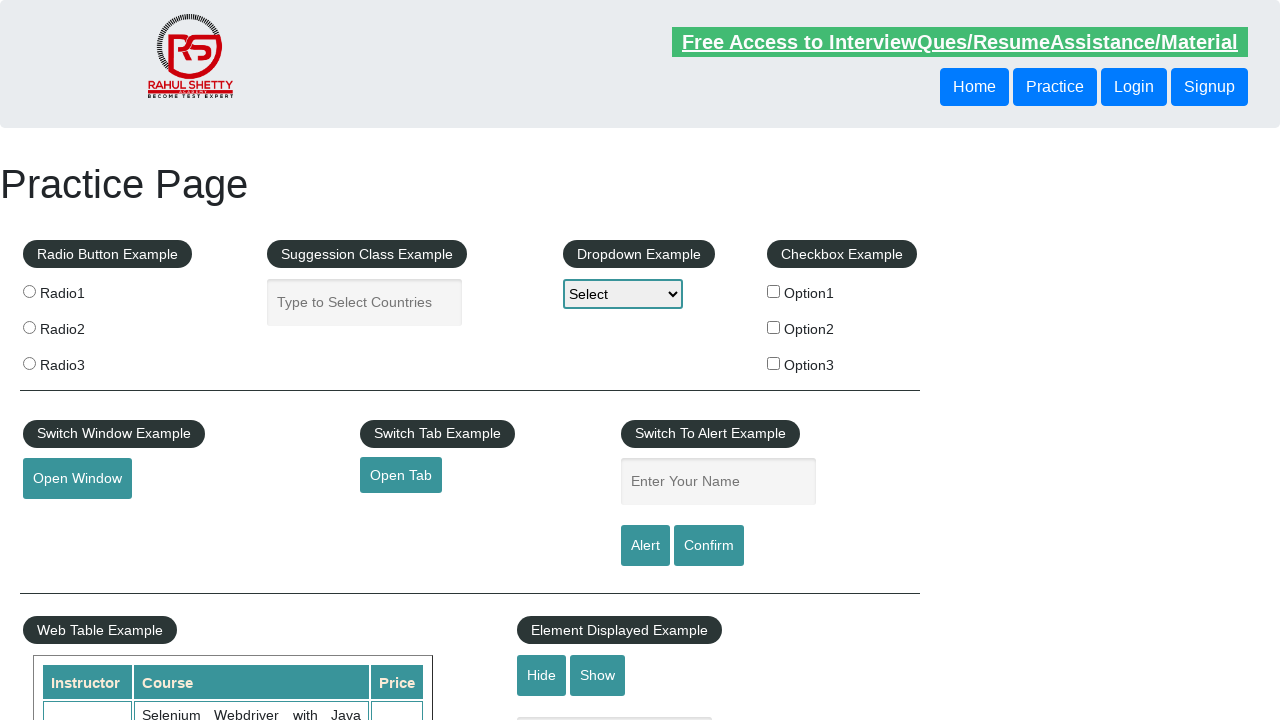

Retrieved text content from table cell 8: 'Advanced Selenium Framework Pageobject, TestNG, Maven, Jenkins,C'
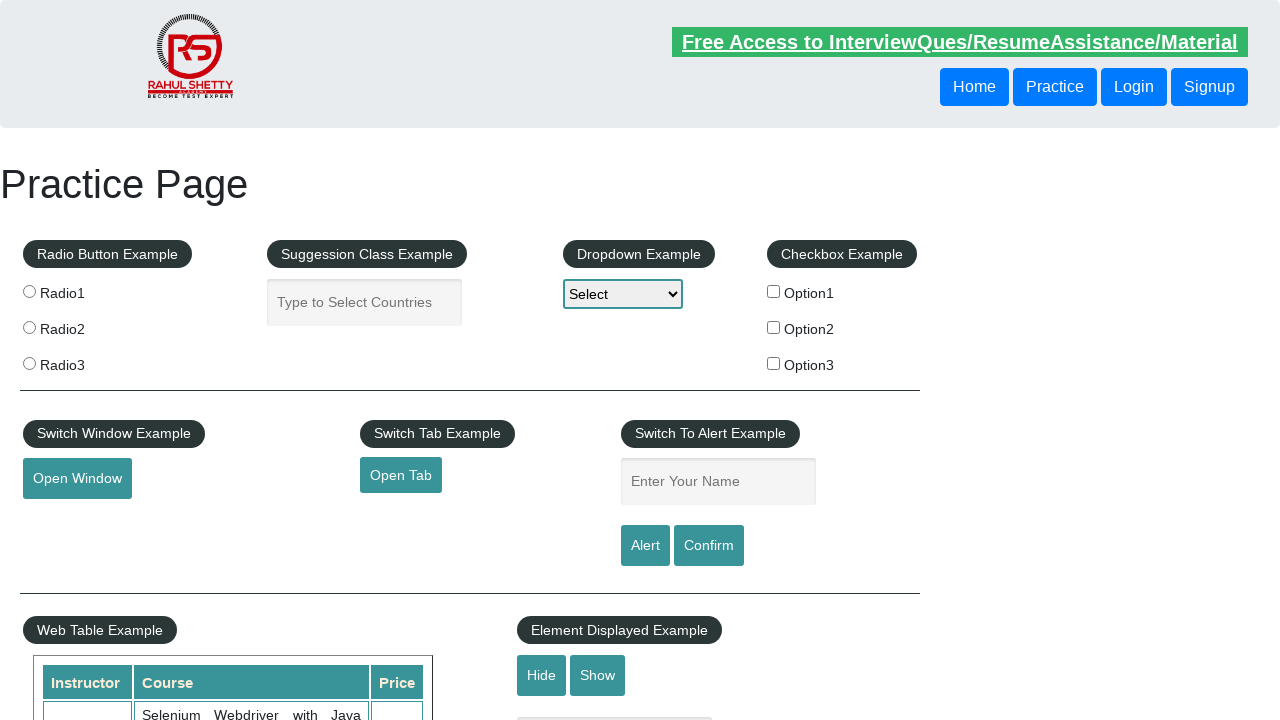

Retrieved text content from table cell 9: 'Write effective QA Resume that will turn to interview call'
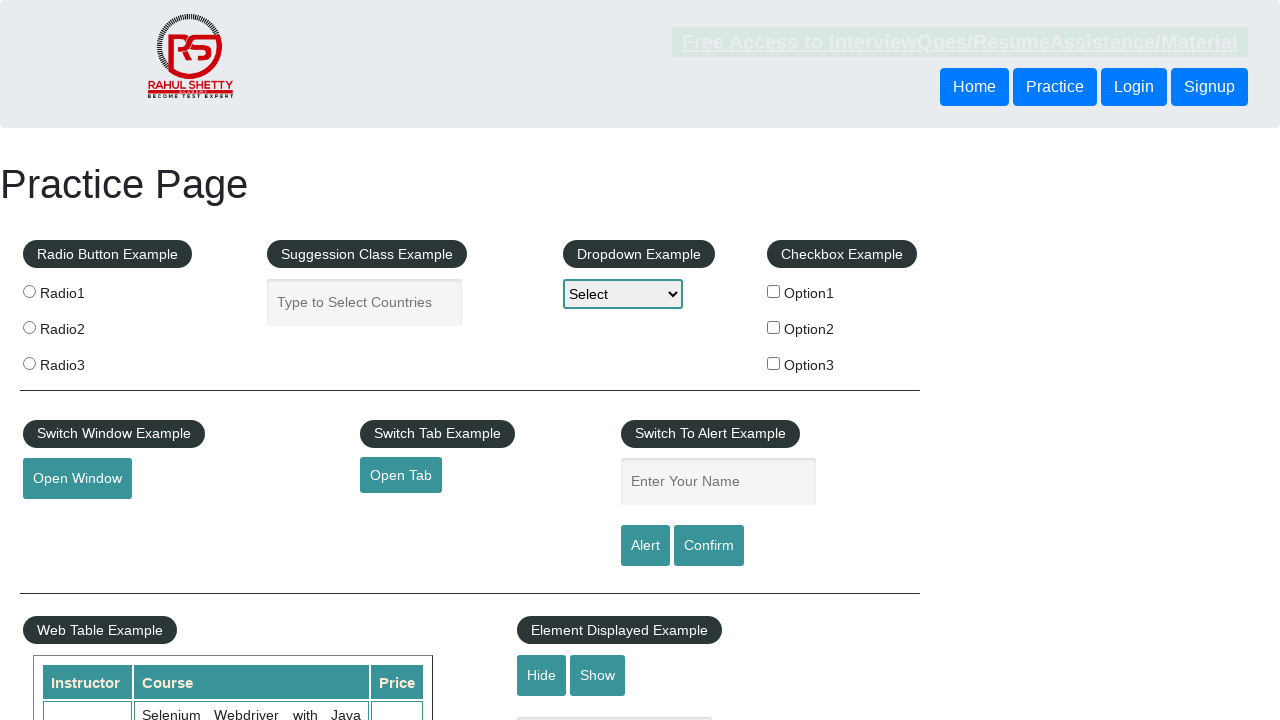

Retrieved text content from table cell 10: 'Engineer'
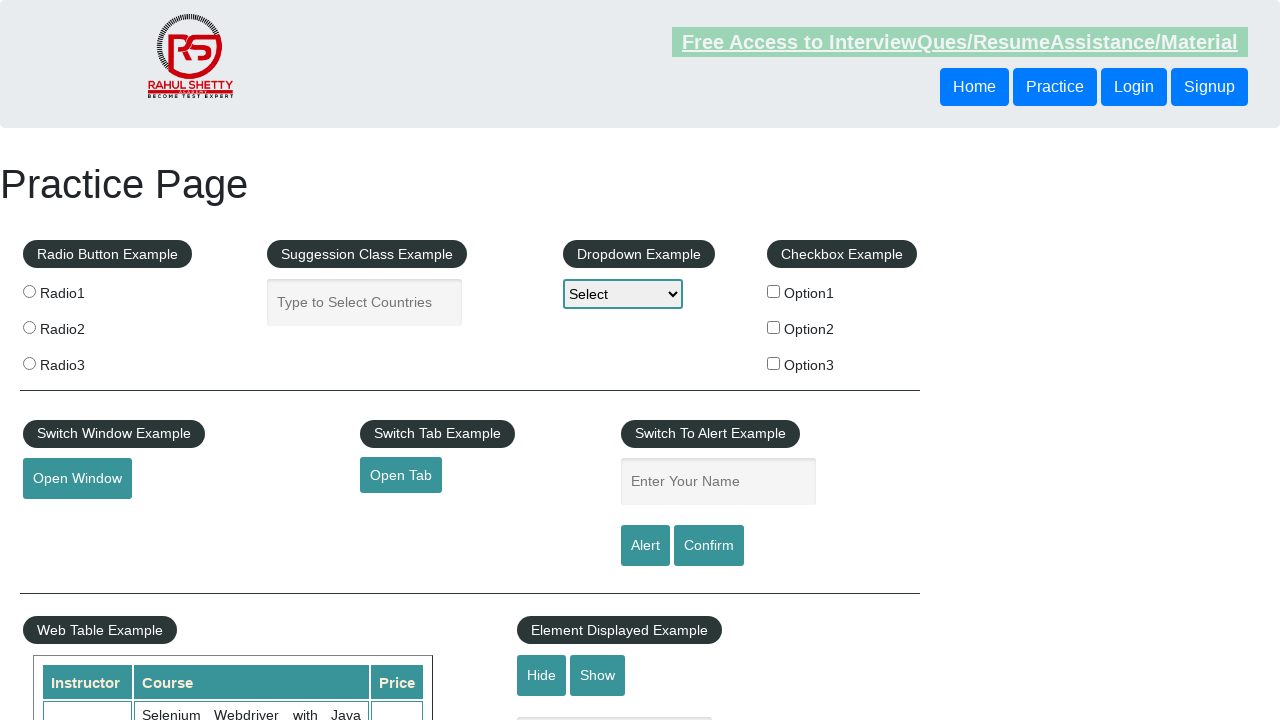

Retrieved text content from table cell 11: 'Mechanic'
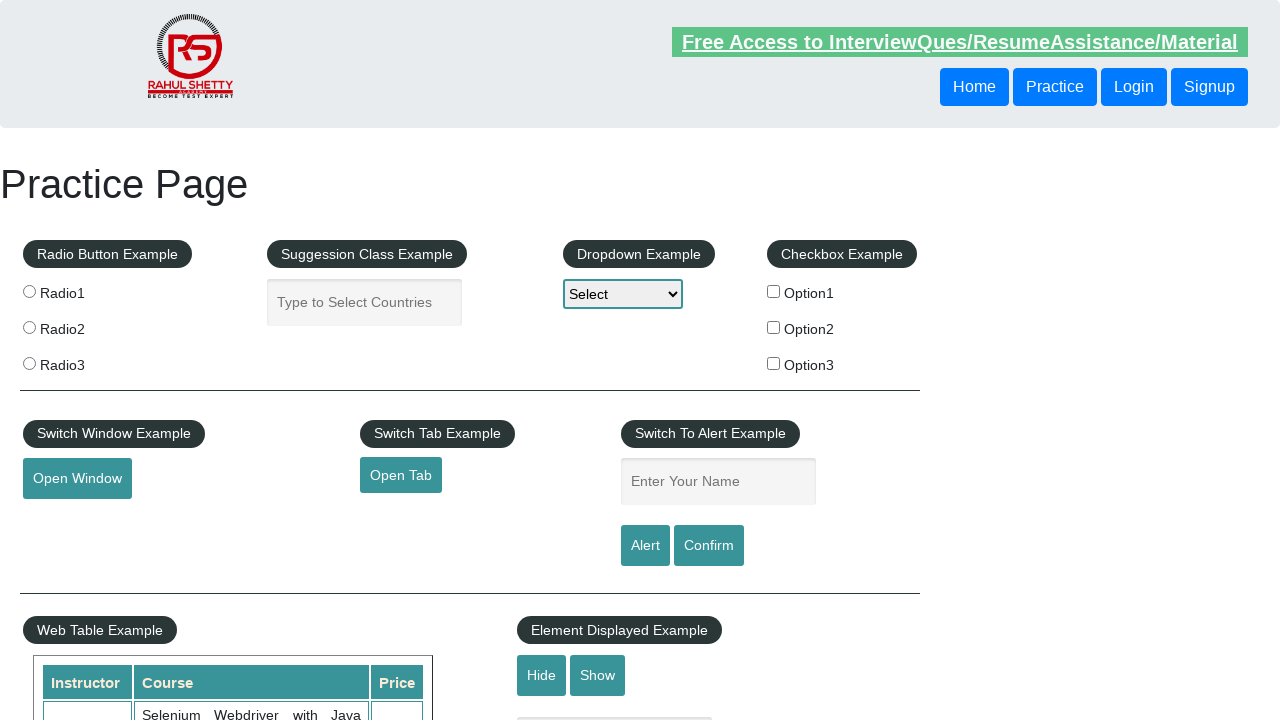

Retrieved text content from table cell 12: 'Manager'
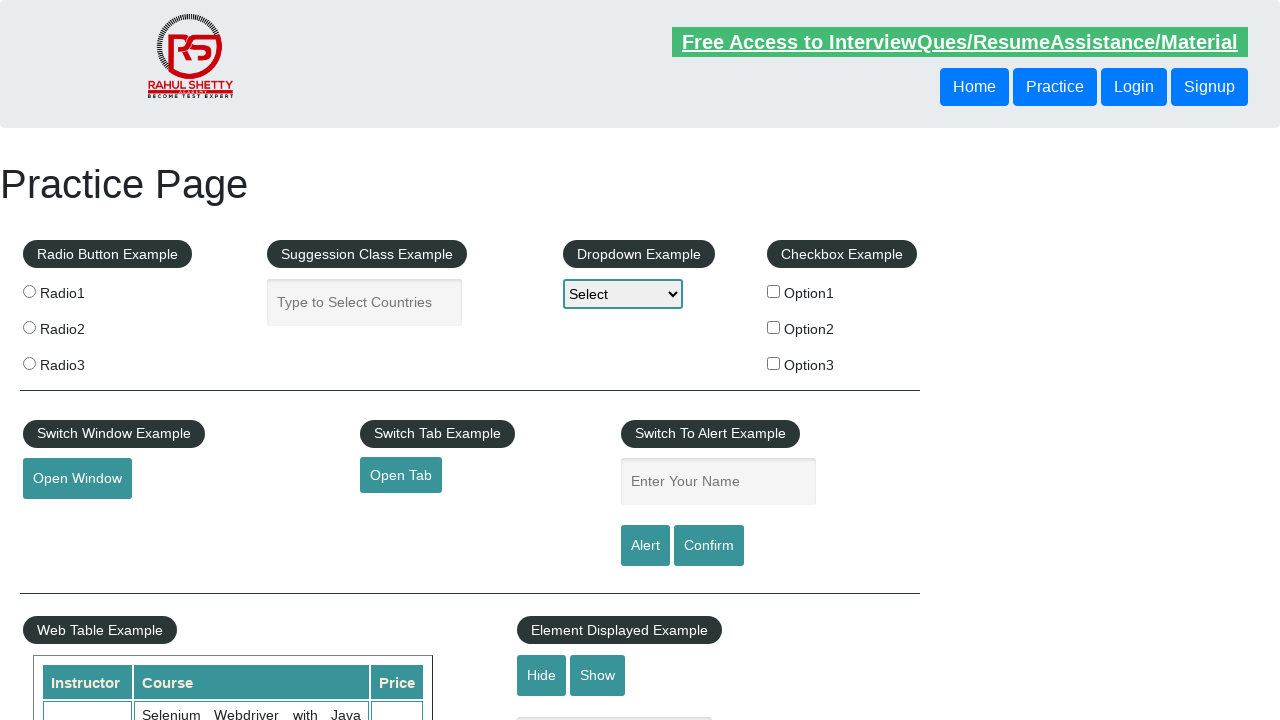

Retrieved text content from table cell 13: 'Receptionist'
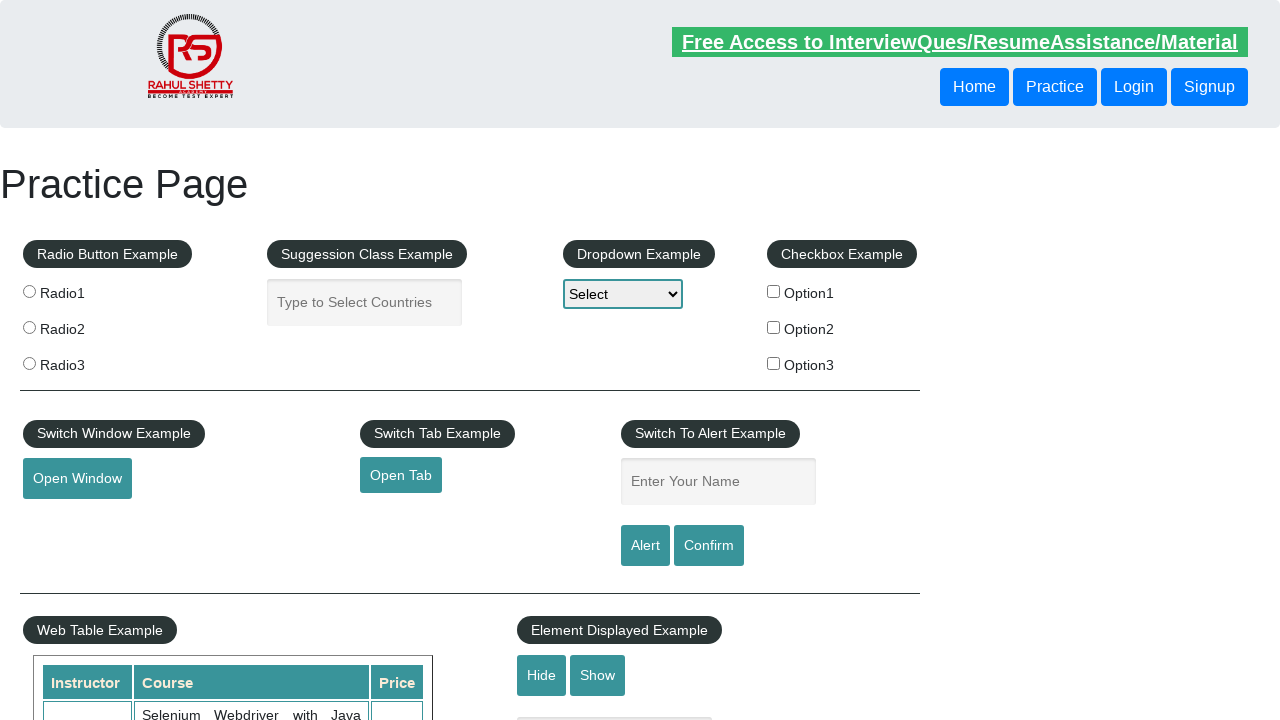

Retrieved text content from table cell 14: 'Engineer'
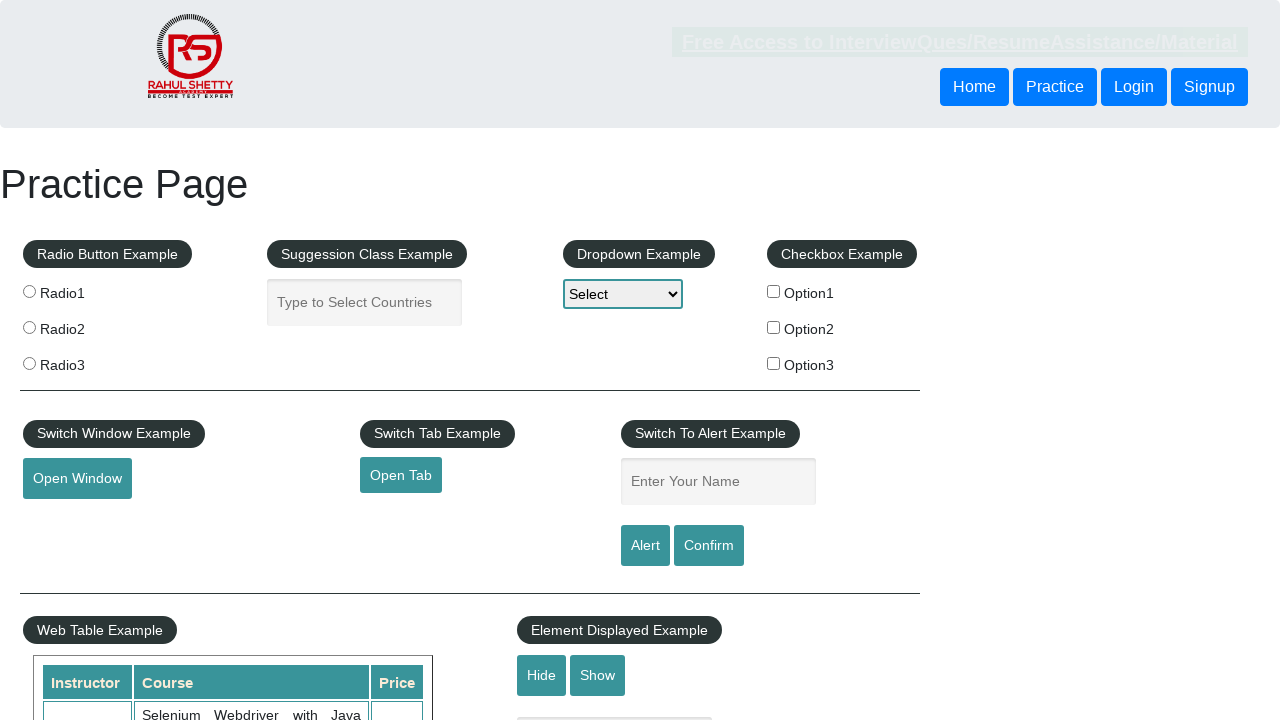

Retrieved text content from table cell 15: 'Postman'
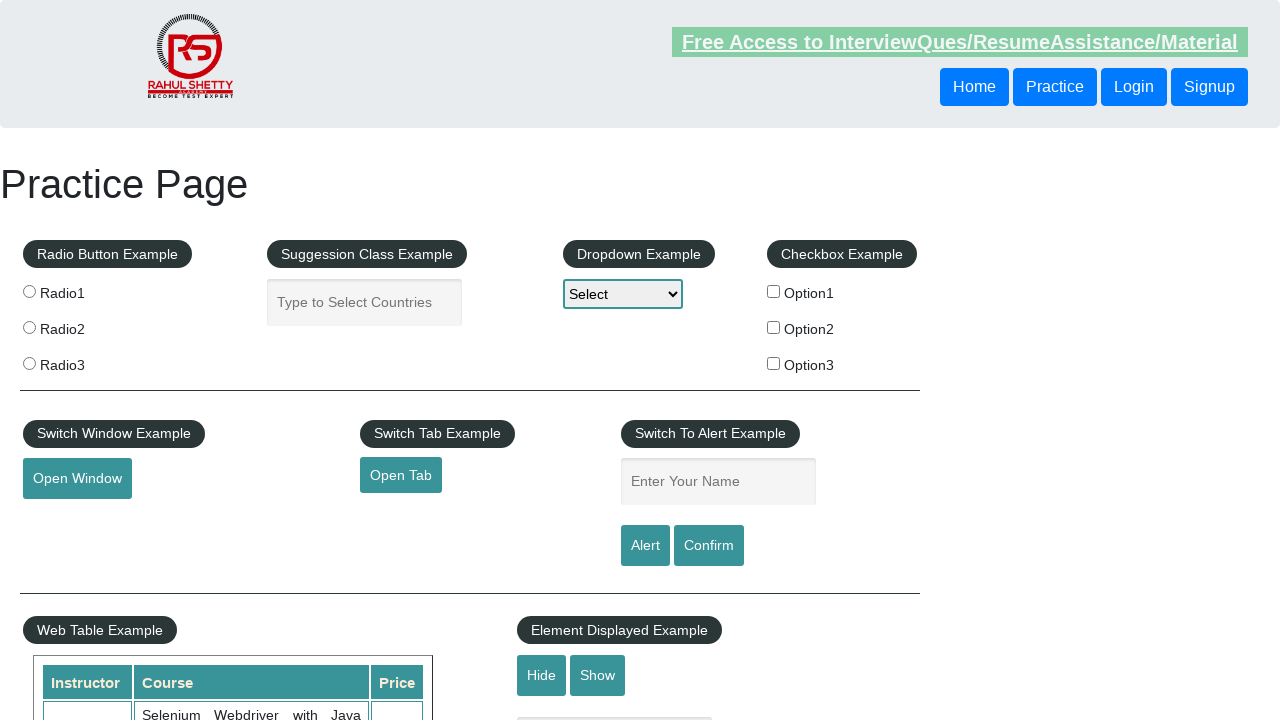

Retrieved text content from table cell 16: 'Businessman'
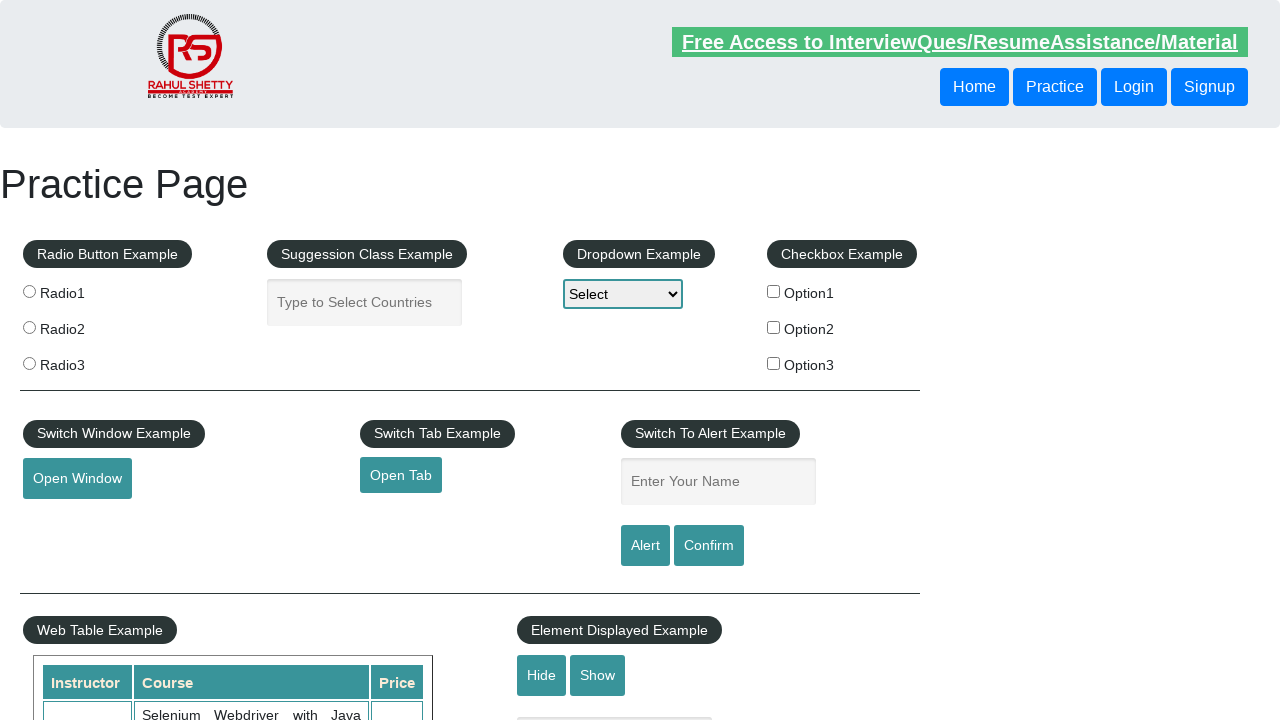

Retrieved text content from table cell 17: 'Sportsman'
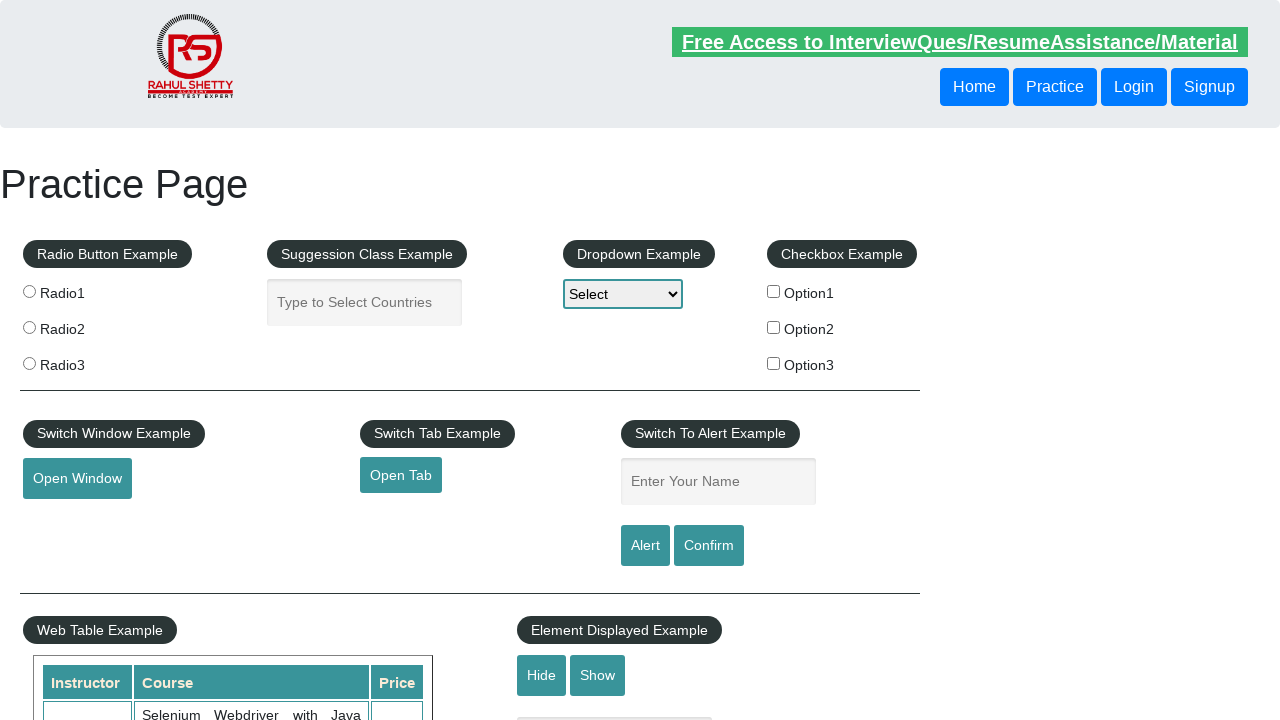

Retrieved text content from table cell 18: 'Cricketer'
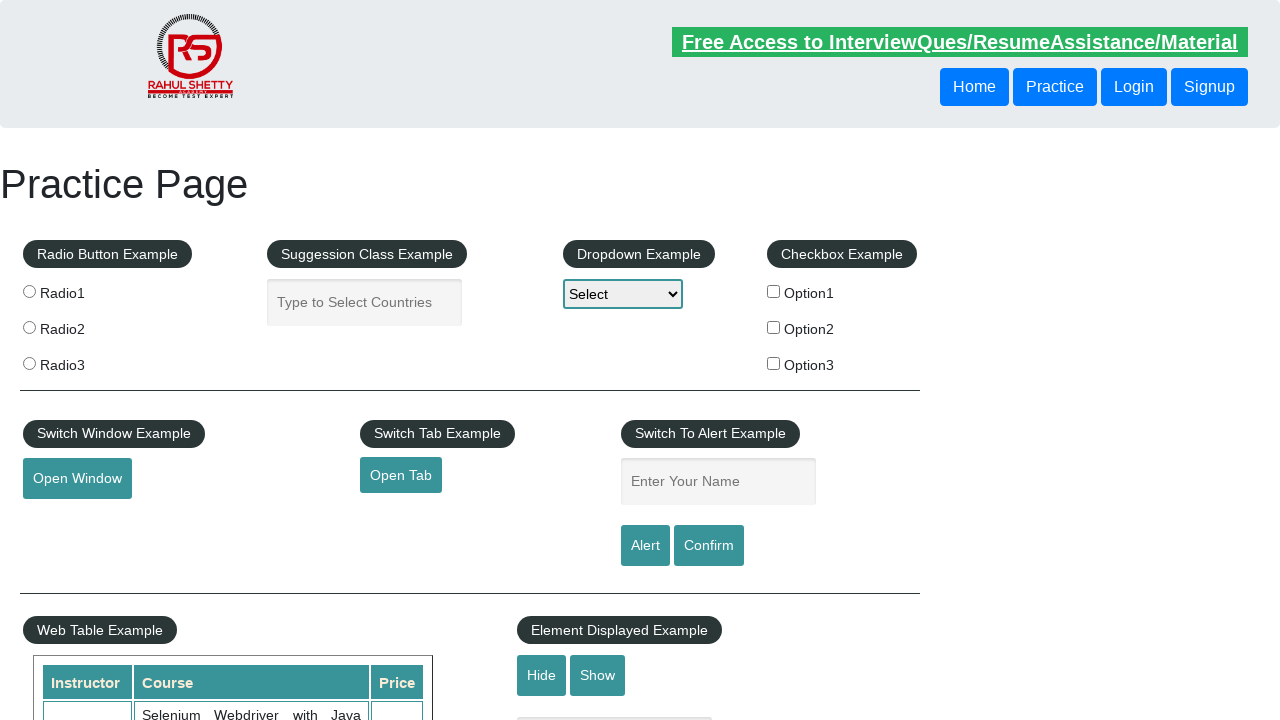

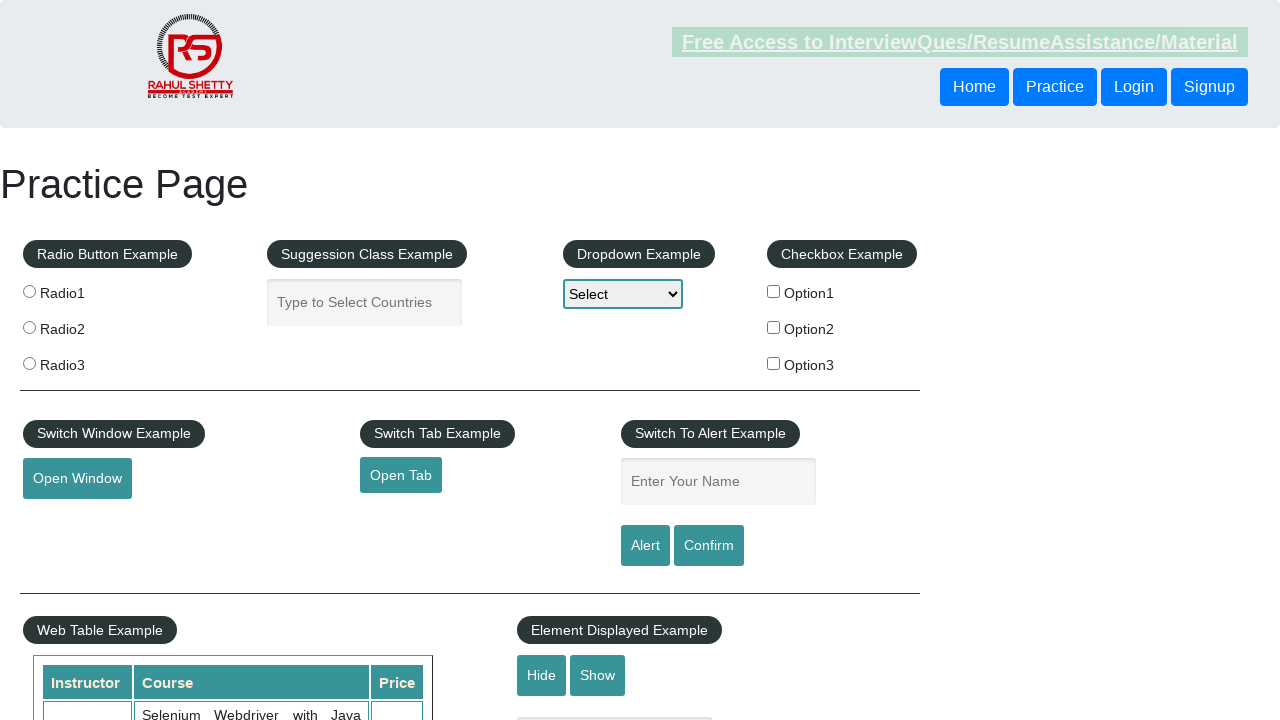